Tests shadow DOM interaction by clicking a button multiple times and verifying text changes on the page

Starting URL: https://practice.expandtesting.com/shadowdom

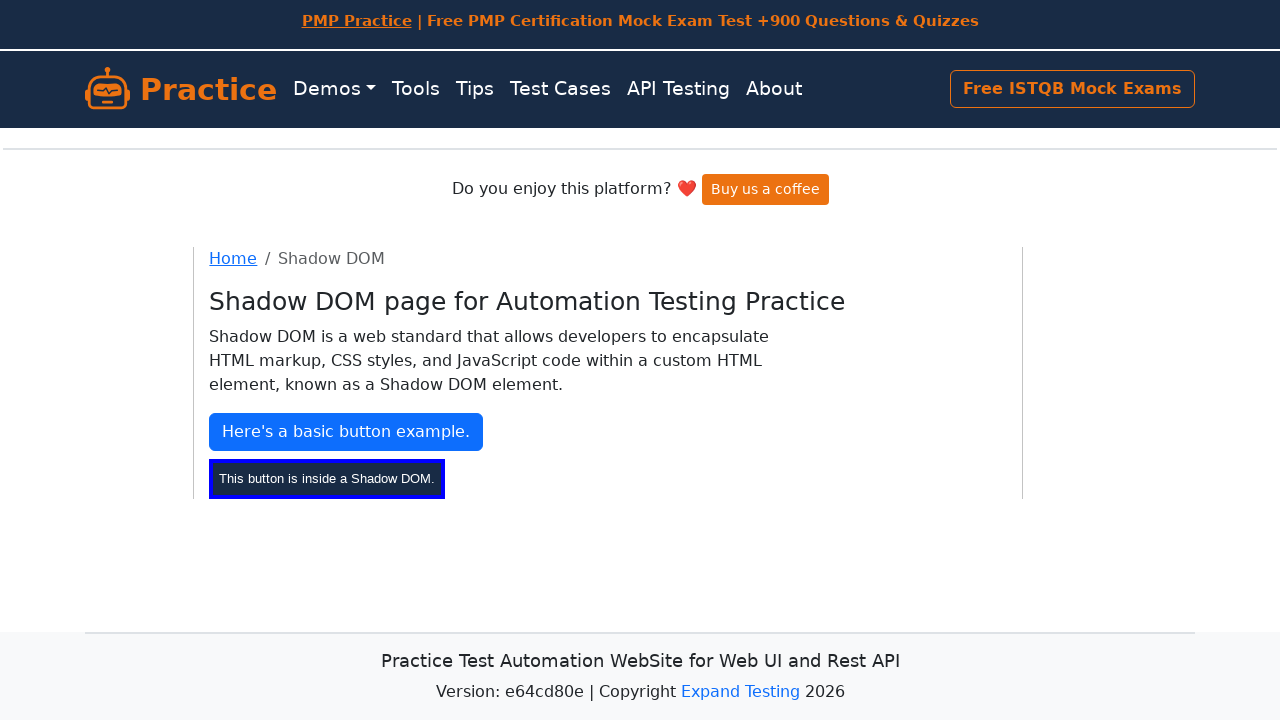

Retrieved initial text from paragraph element in shadow DOM
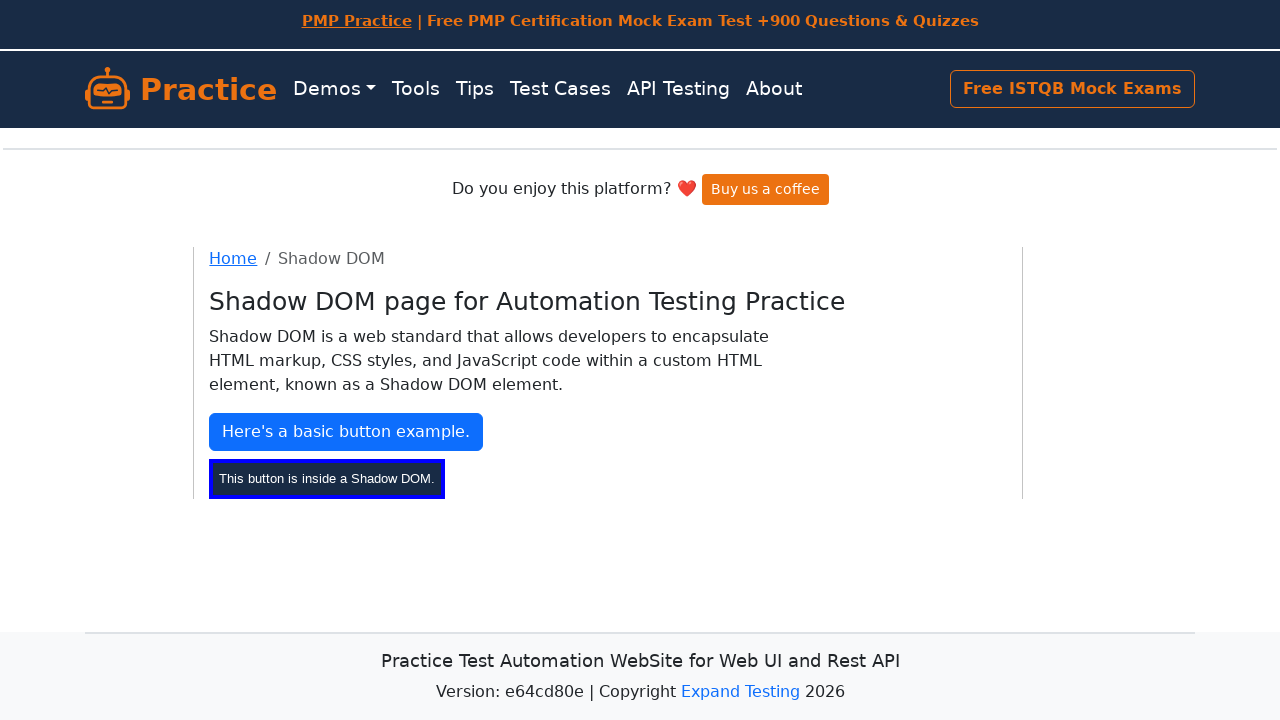

Clicked the shadow DOM button for the first time at (346, 432) on #my-btn
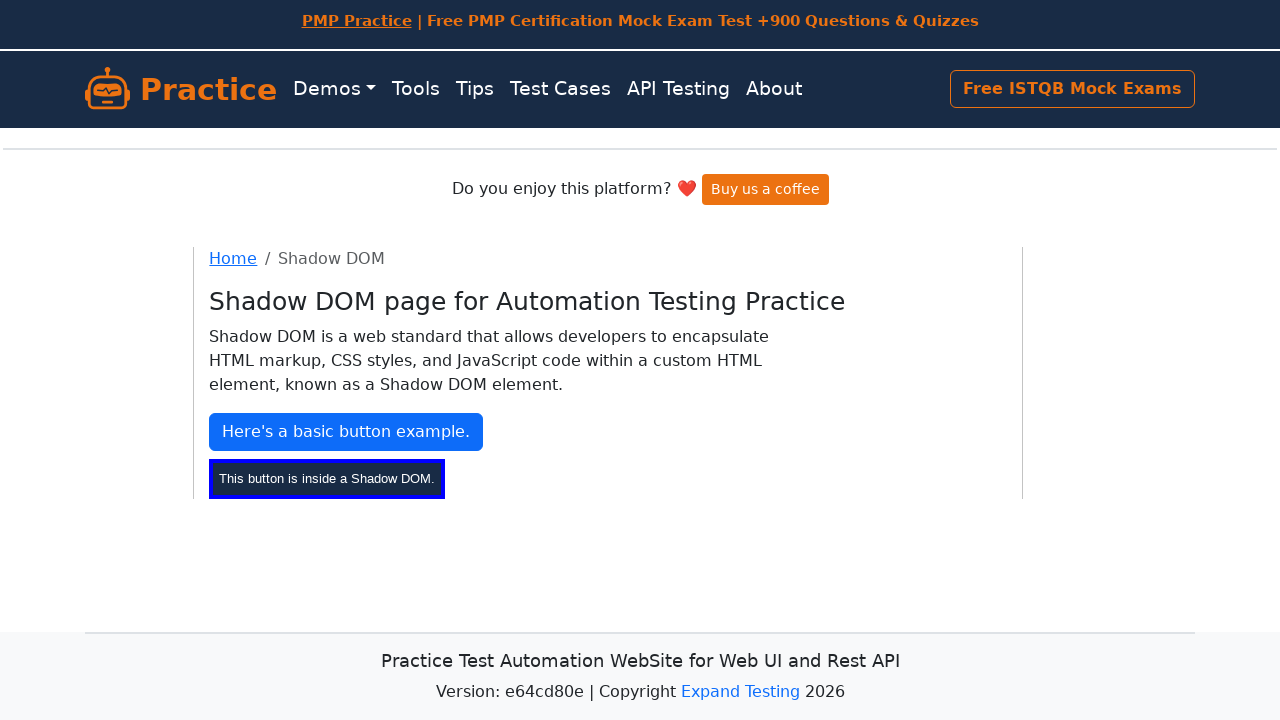

Retrieved paragraph text after first button click
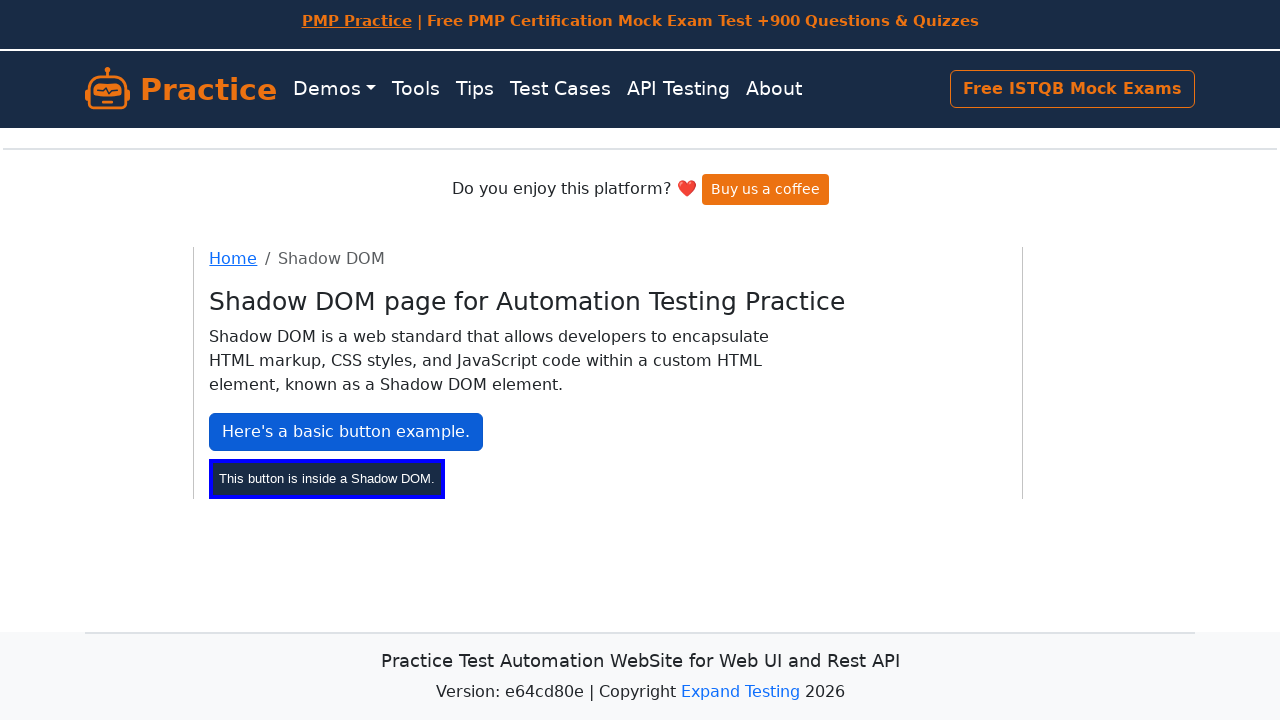

Clicked the shadow DOM button for the second time at (346, 432) on #my-btn
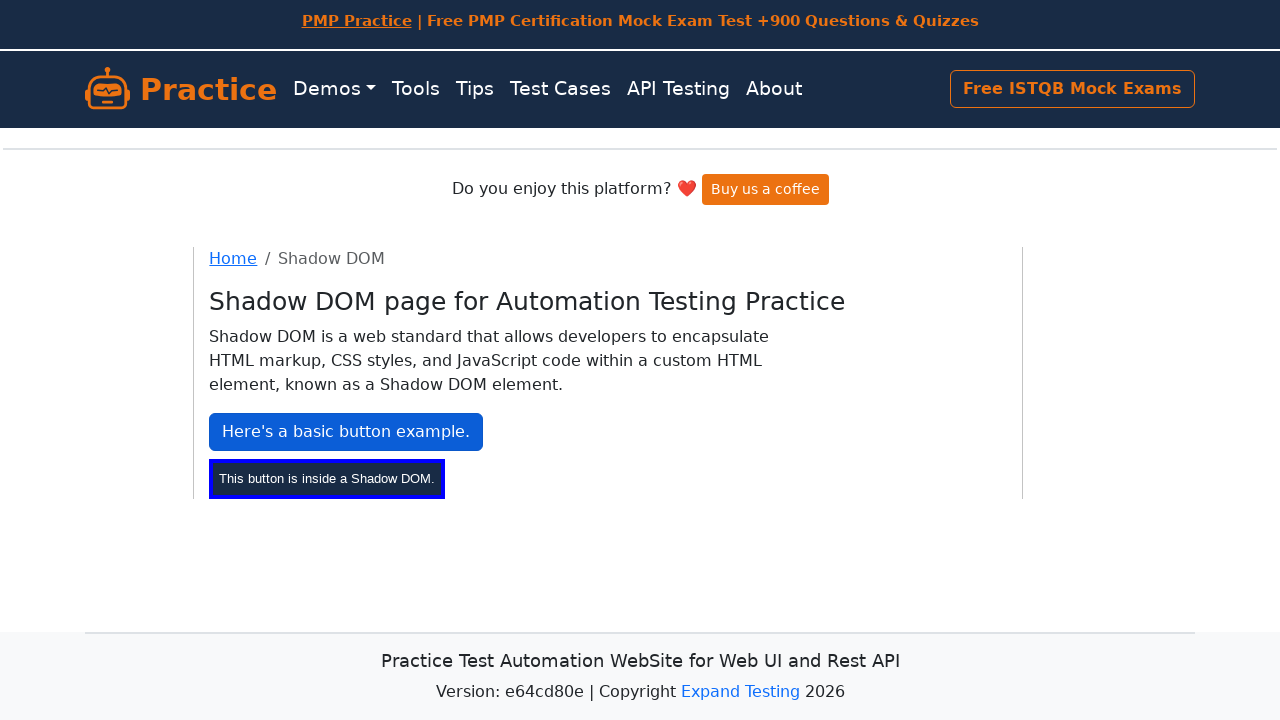

Retrieved paragraph text after second button click to verify text change
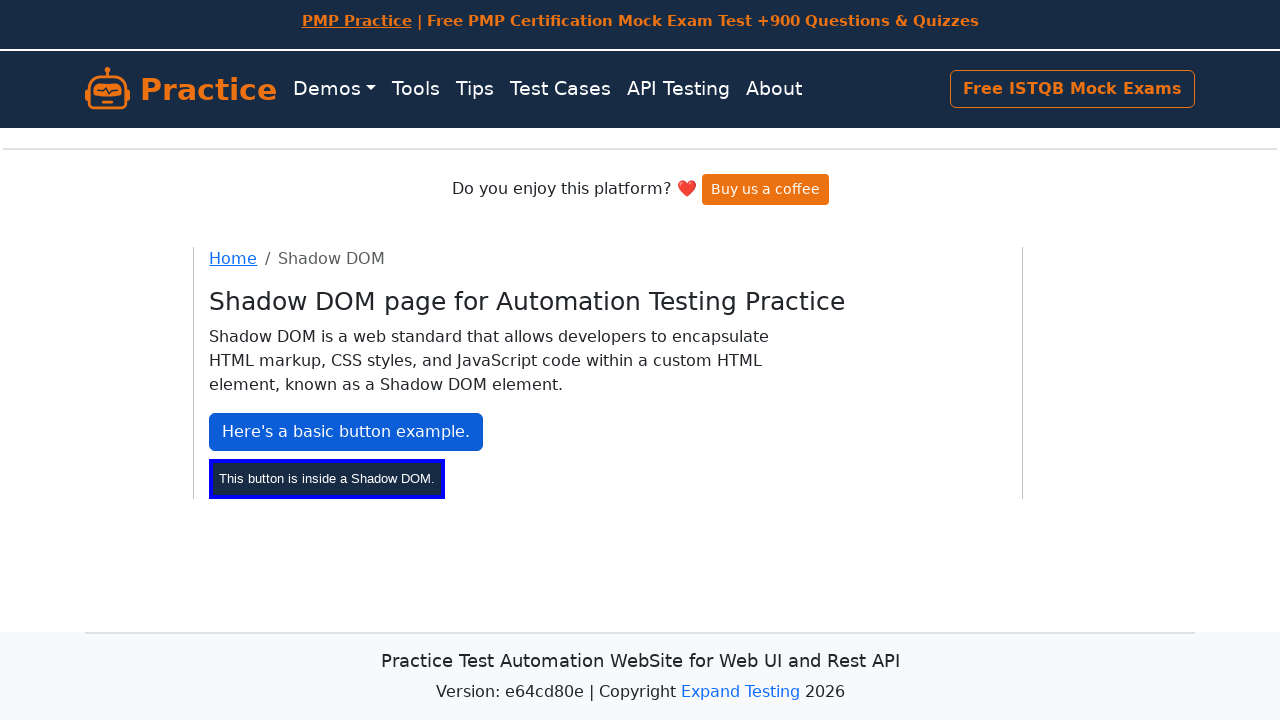

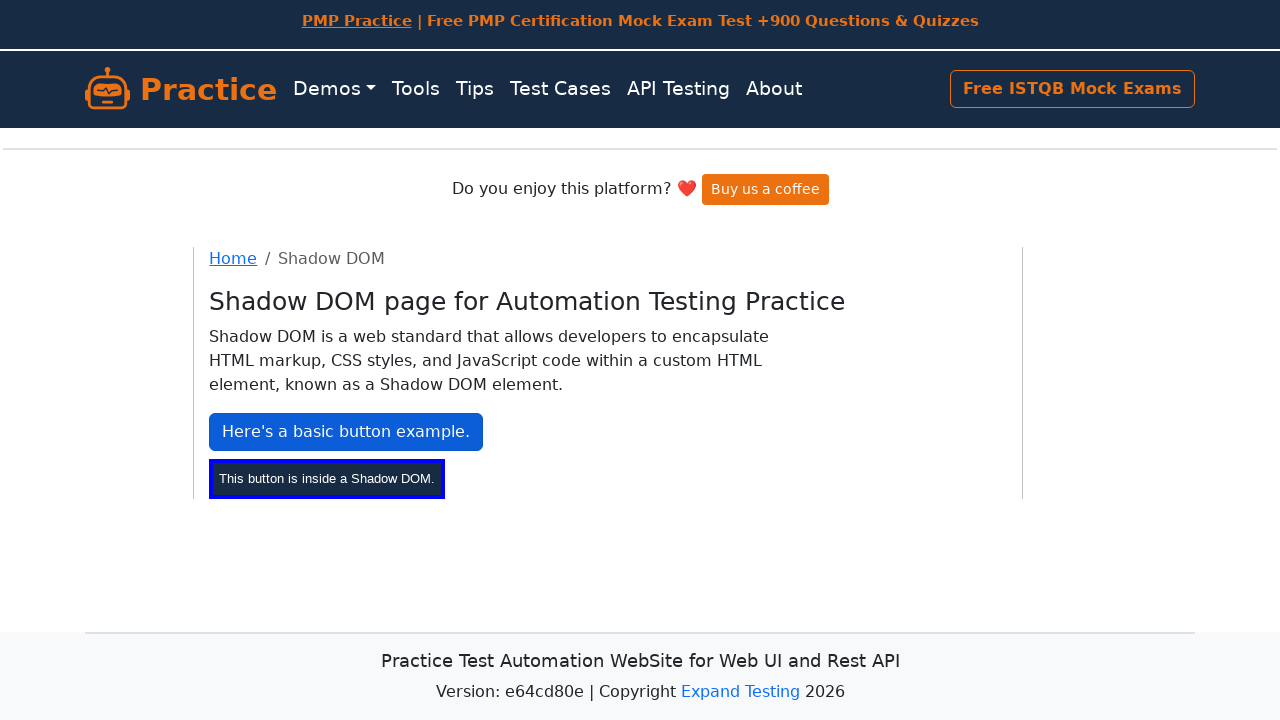